Verifies that the page has the correct title "Ryley Johnson"

Starting URL: https://mrjohn5on.github.io/

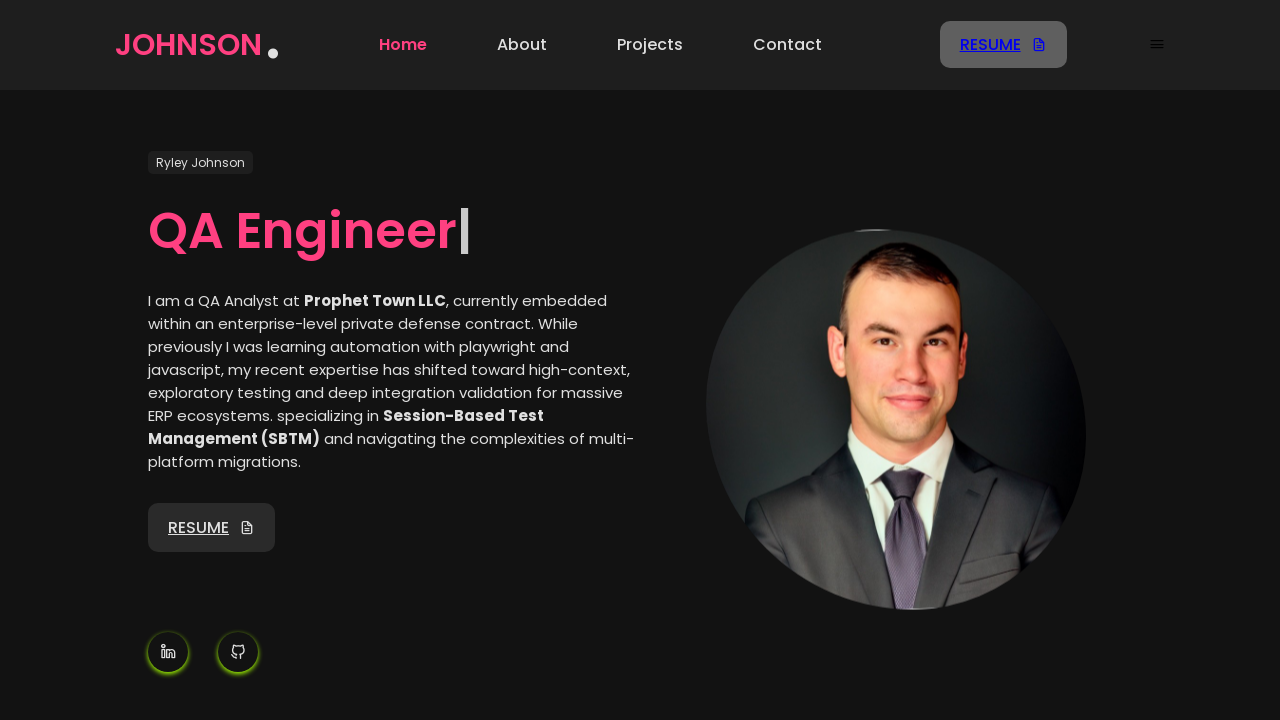

Verified page title is 'Ryley Johnson'
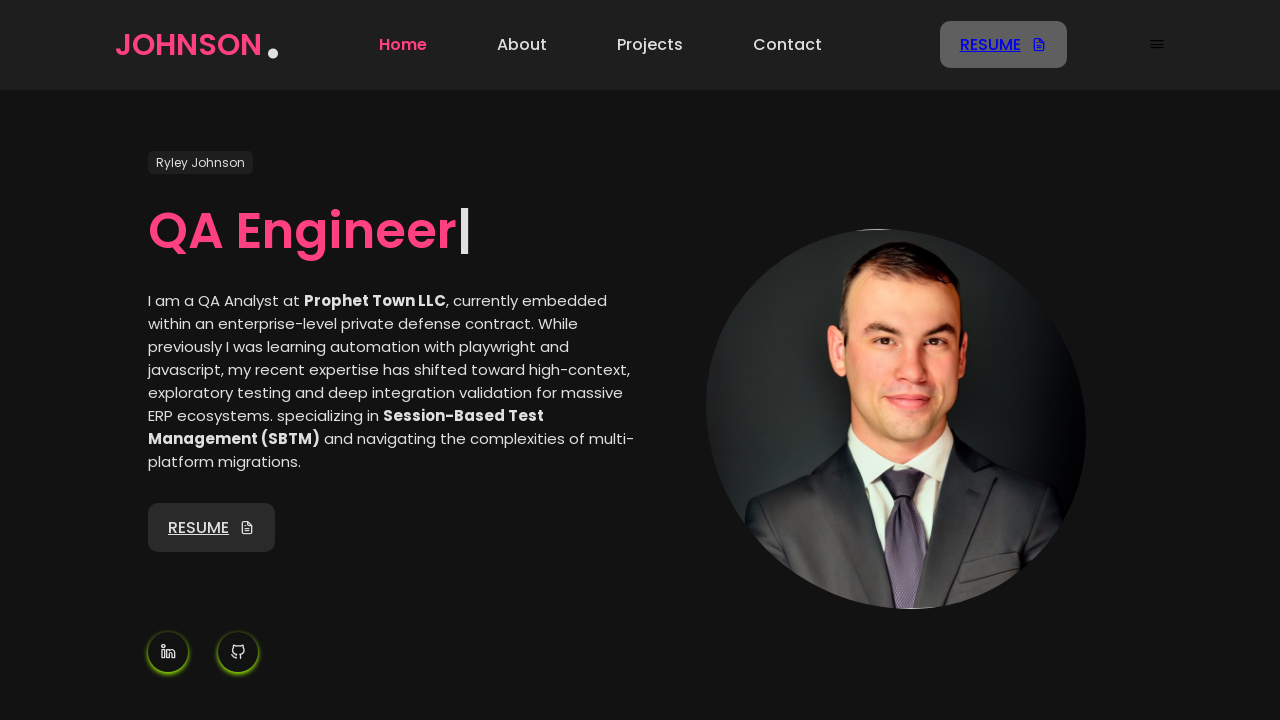

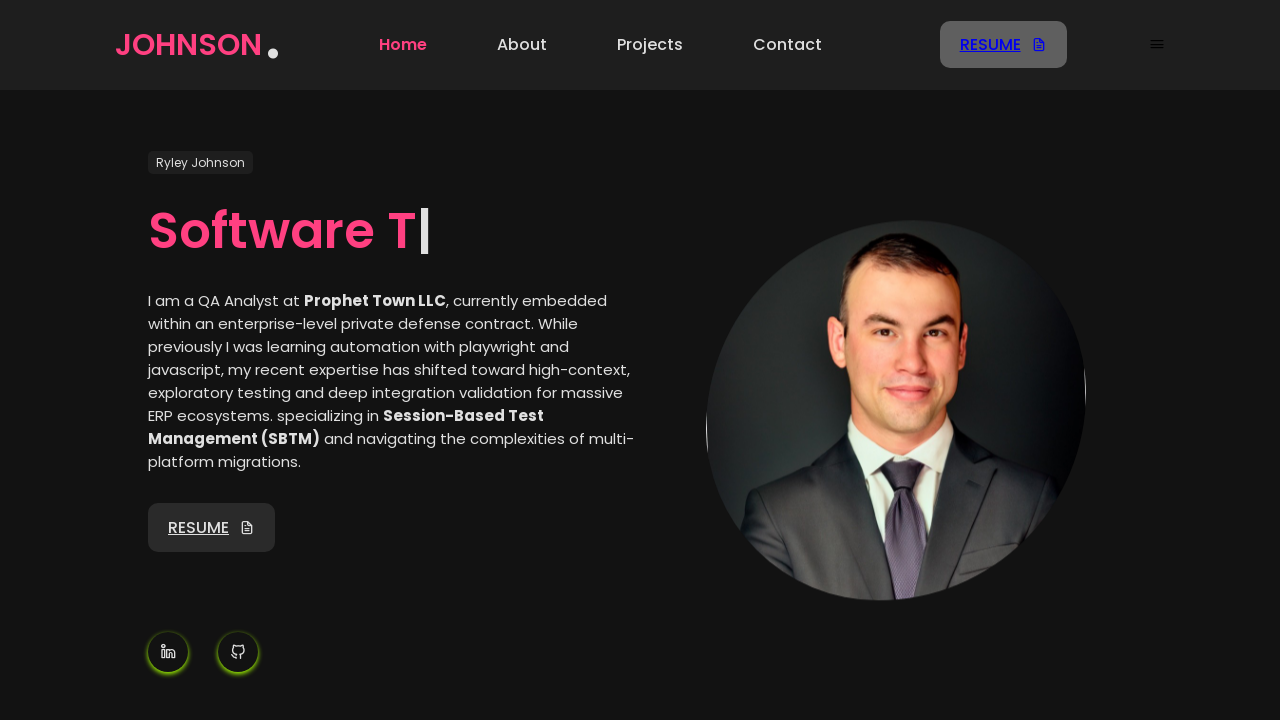